Navigates to a sortable table page and verifies that table rows containing specific emails can be found and the table data is correctly displayed.

Starting URL: https://anatoly-karpovich.github.io/test-automation-sandbox/

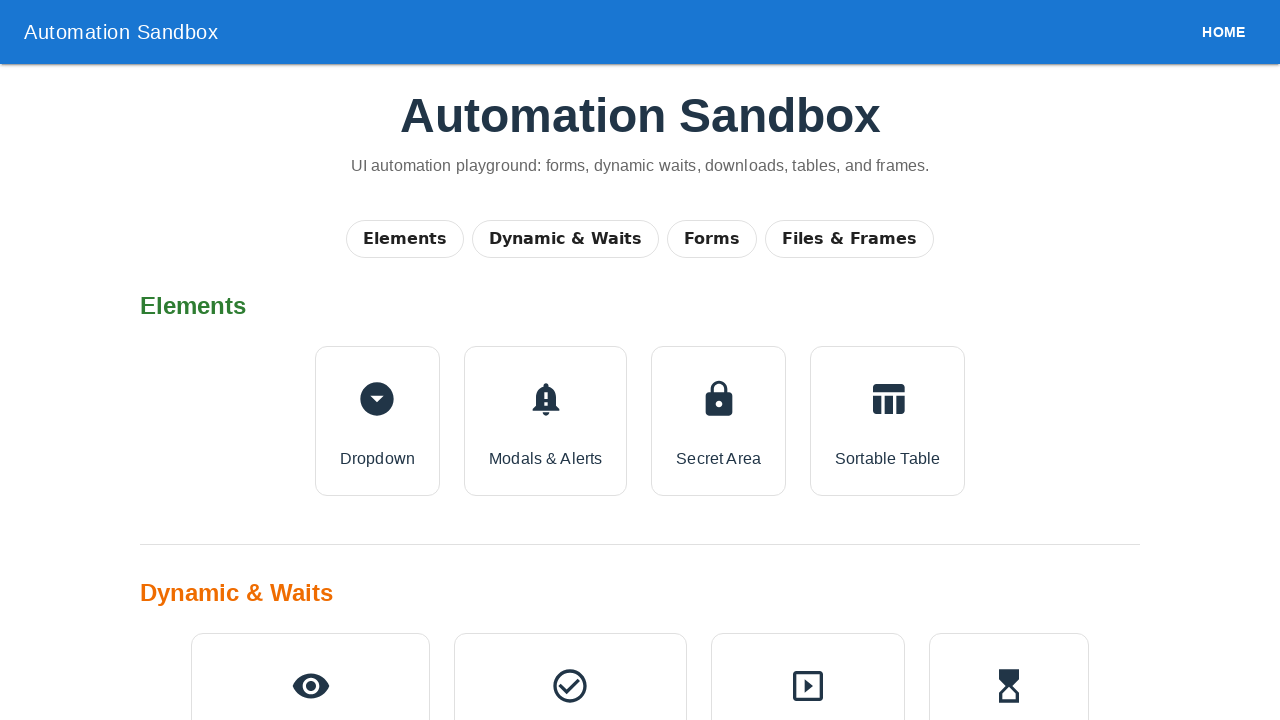

Clicked on sortable table link at (888, 421) on a[href="/test-automation-sandbox/sortable-table"]
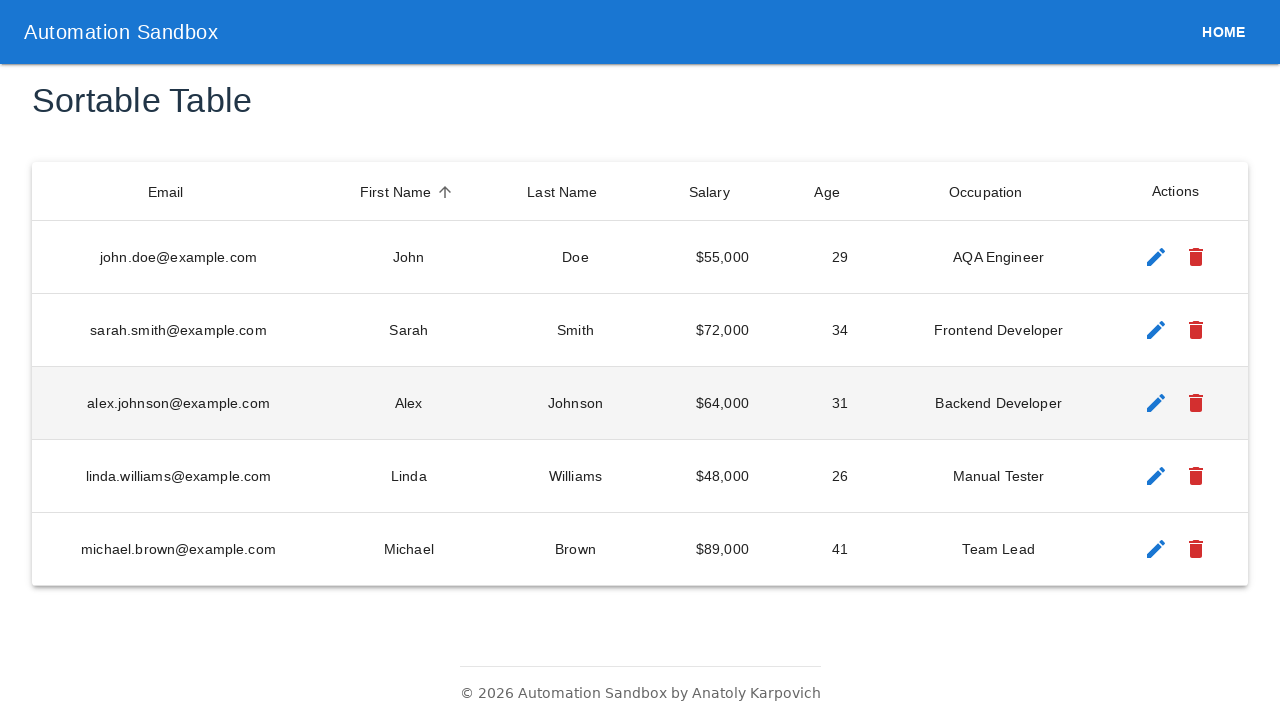

Table became visible
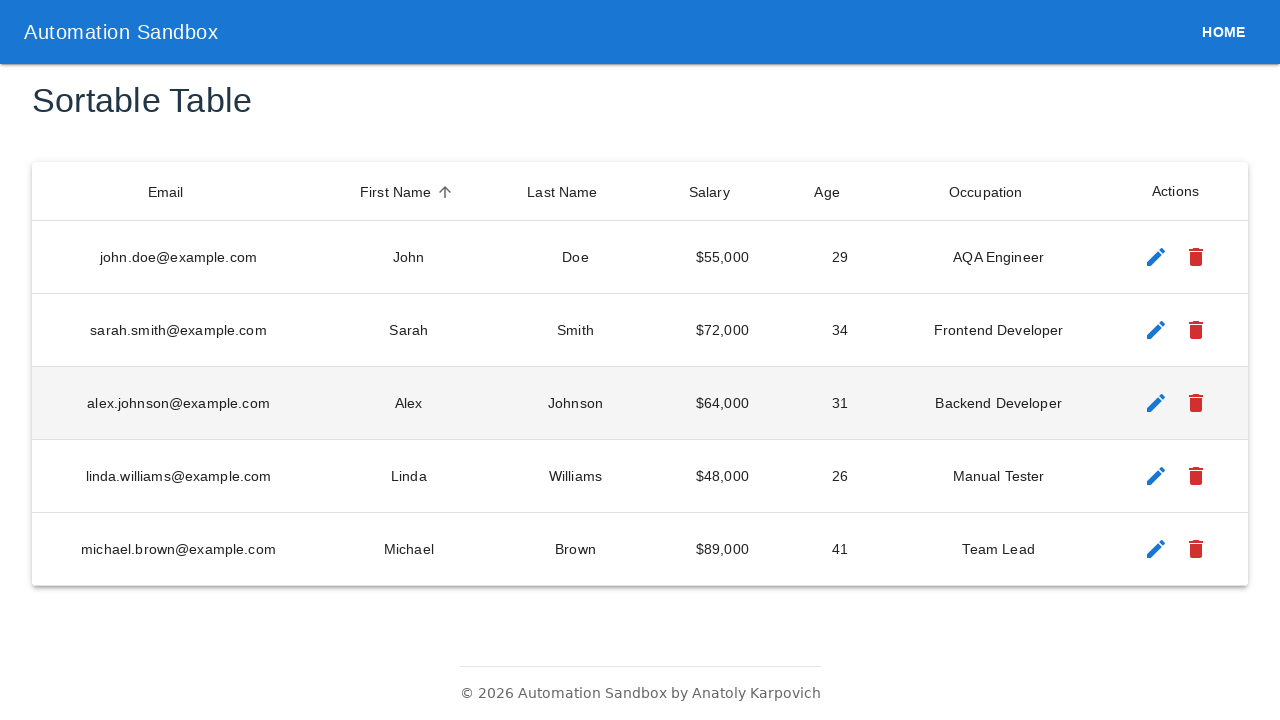

Table rows with data are present
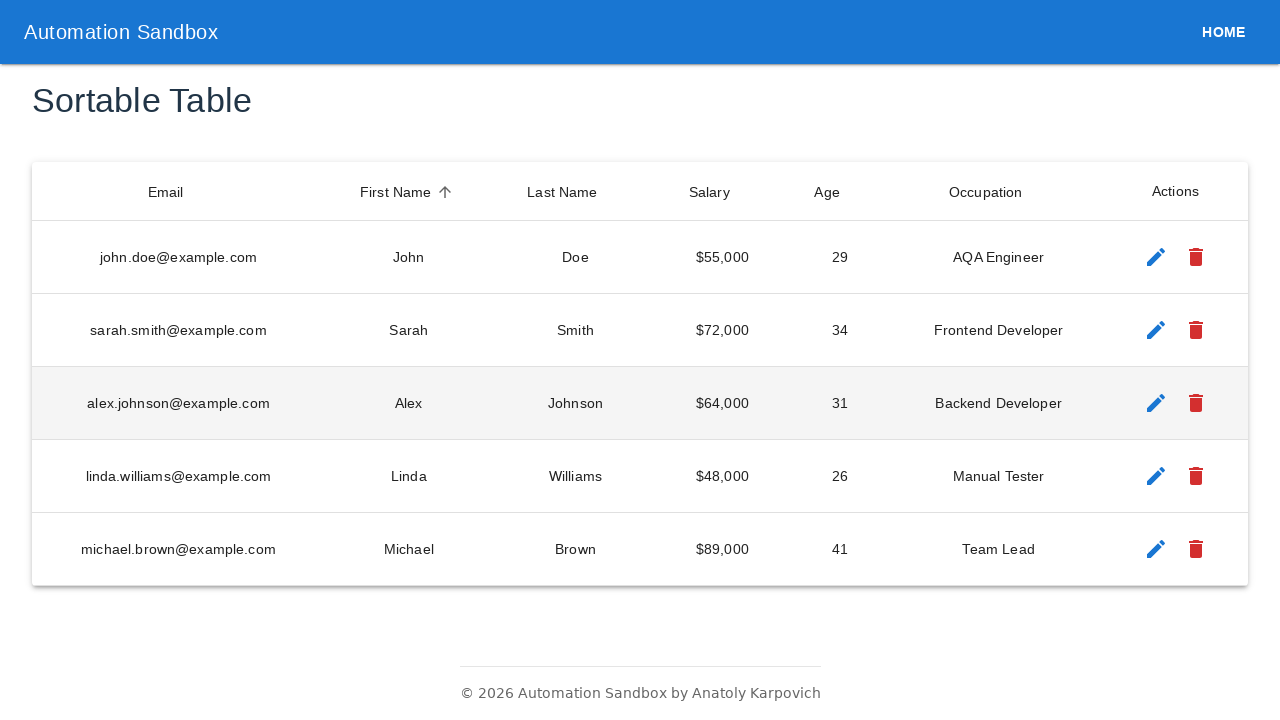

Retrieved table headers
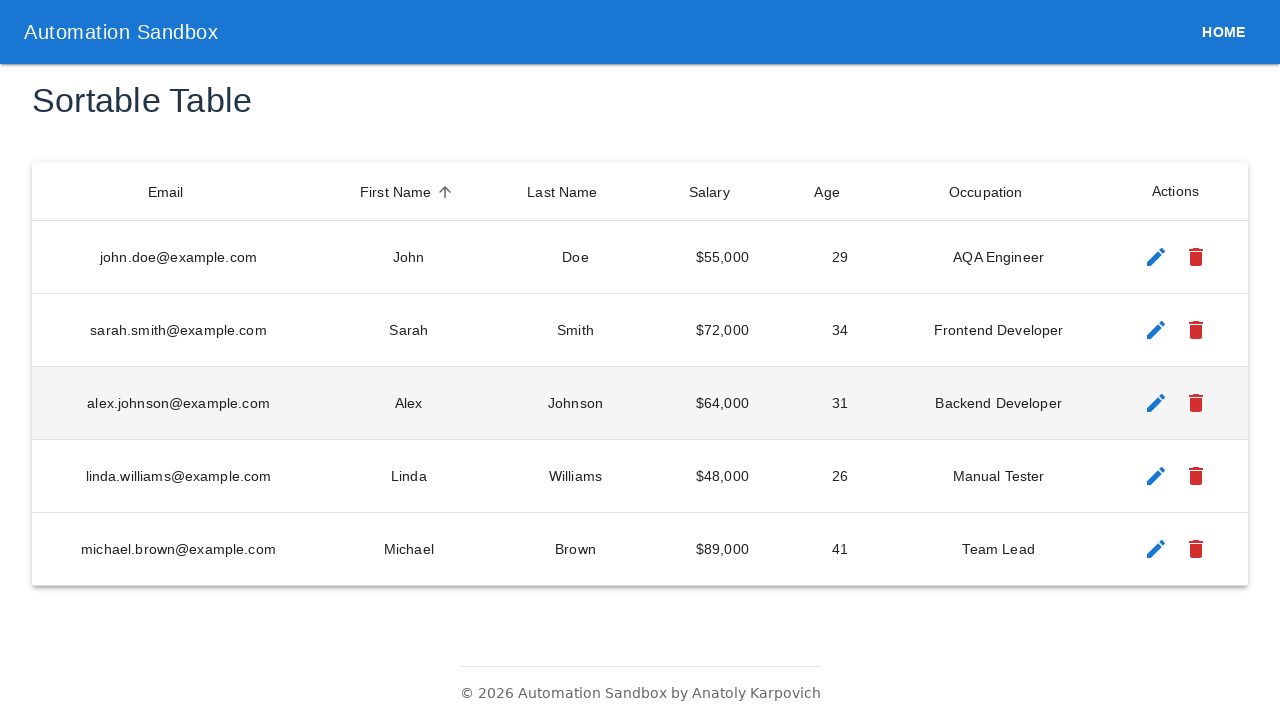

Verified that table headers exist
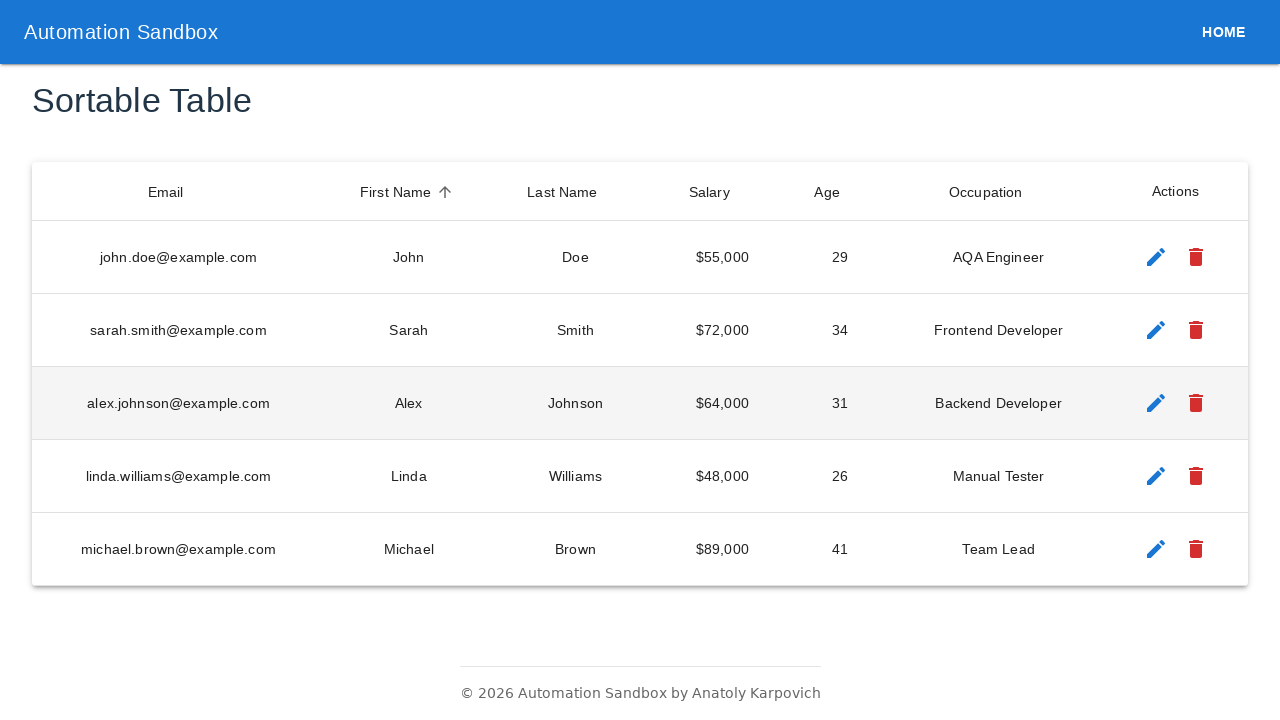

Verified that table contains data rows
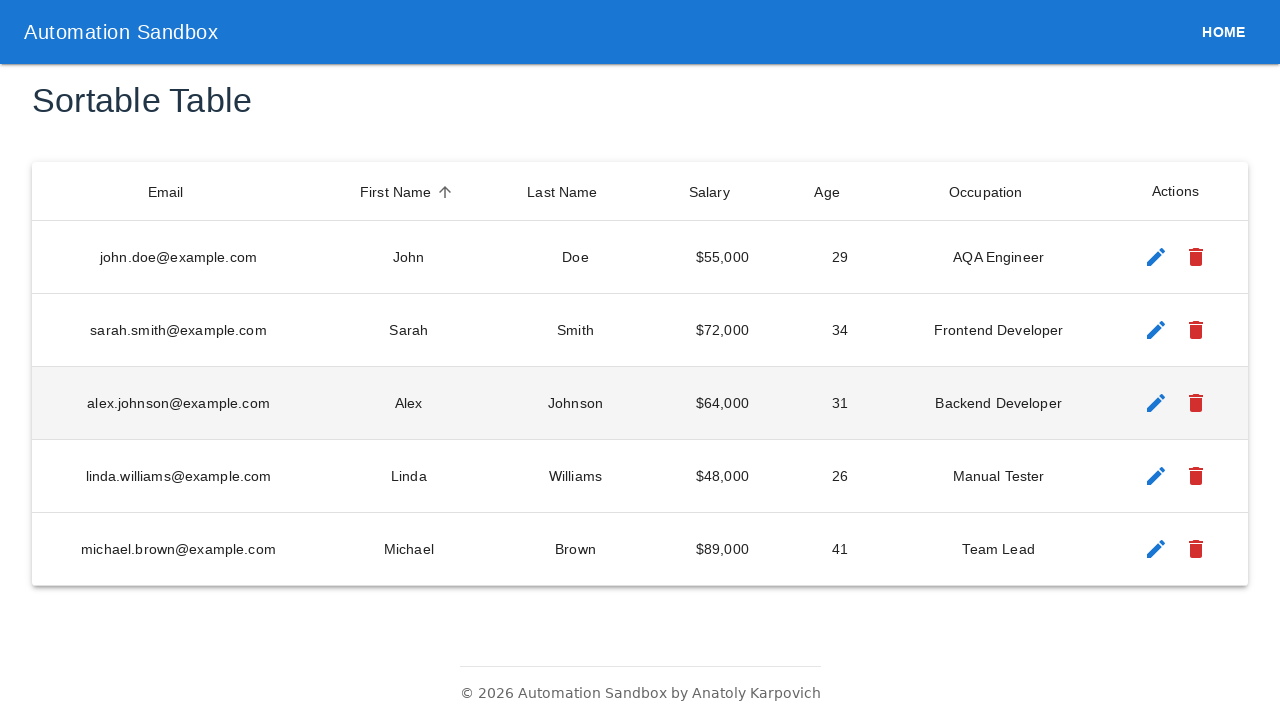

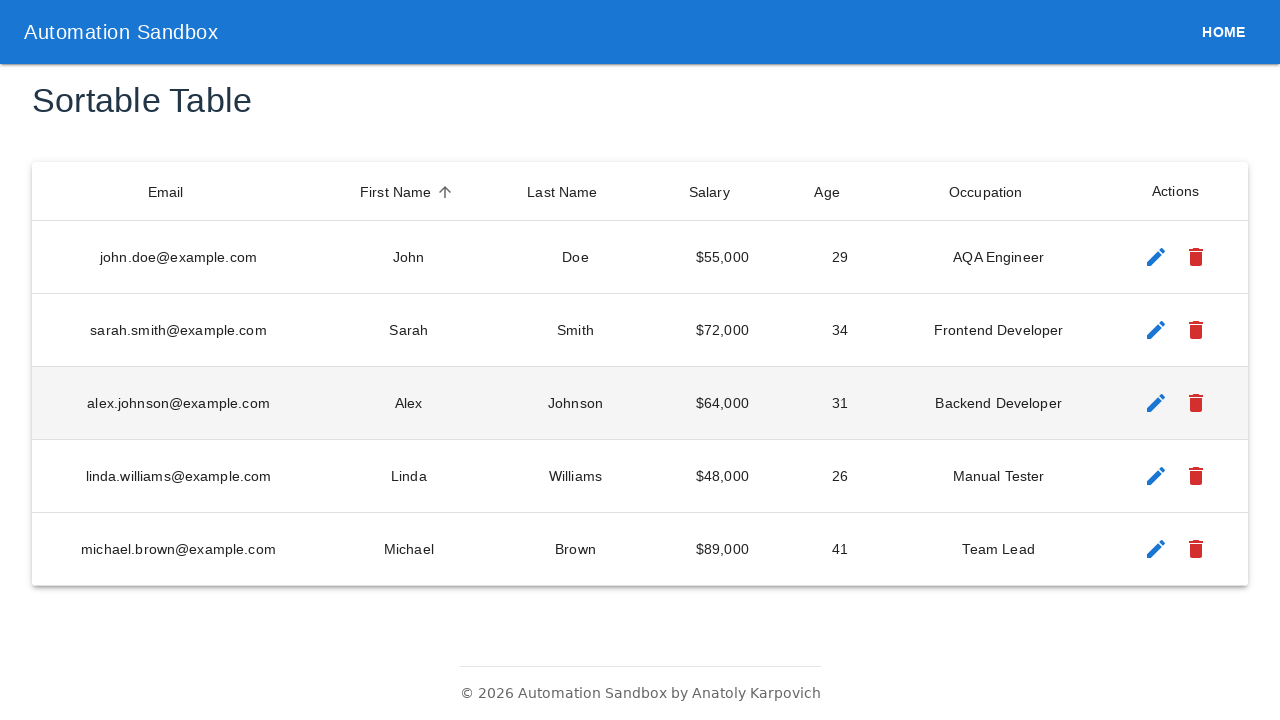